Navigates to the Internet Herokuapp page and verifies that navigation links are present on the page

Starting URL: https://the-internet.herokuapp.com/

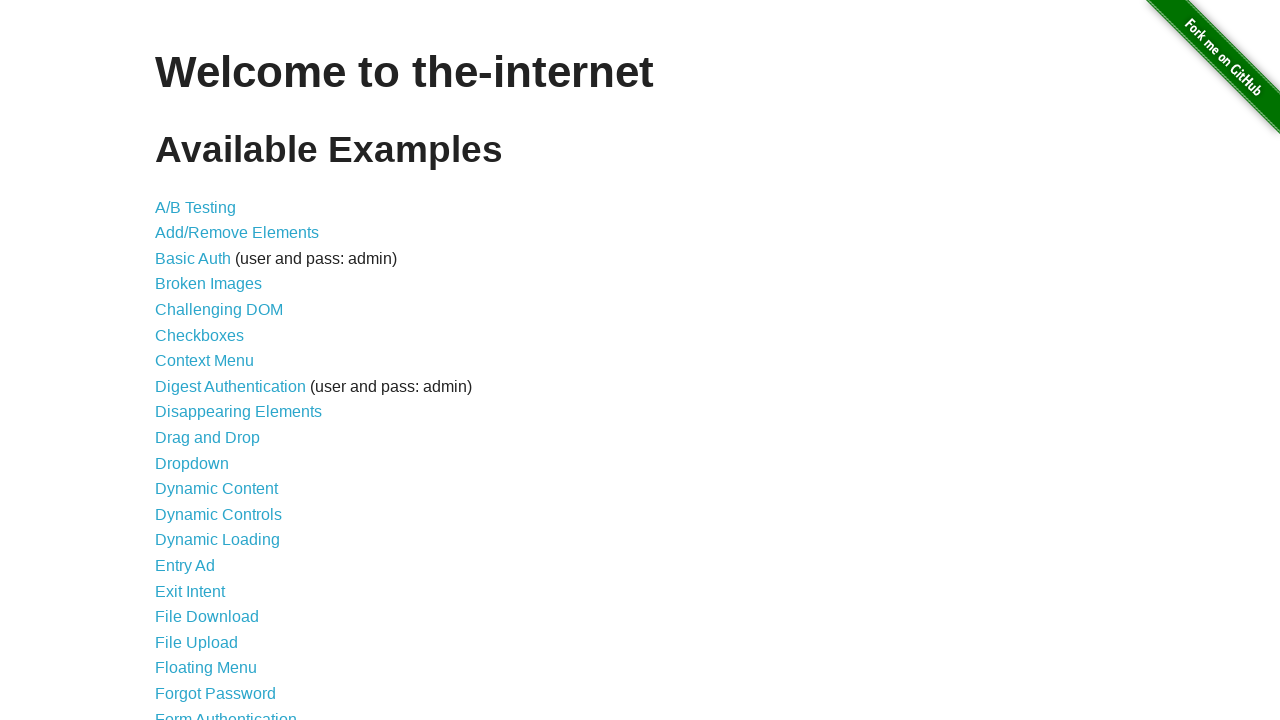

Waited for navigation links to load on the page
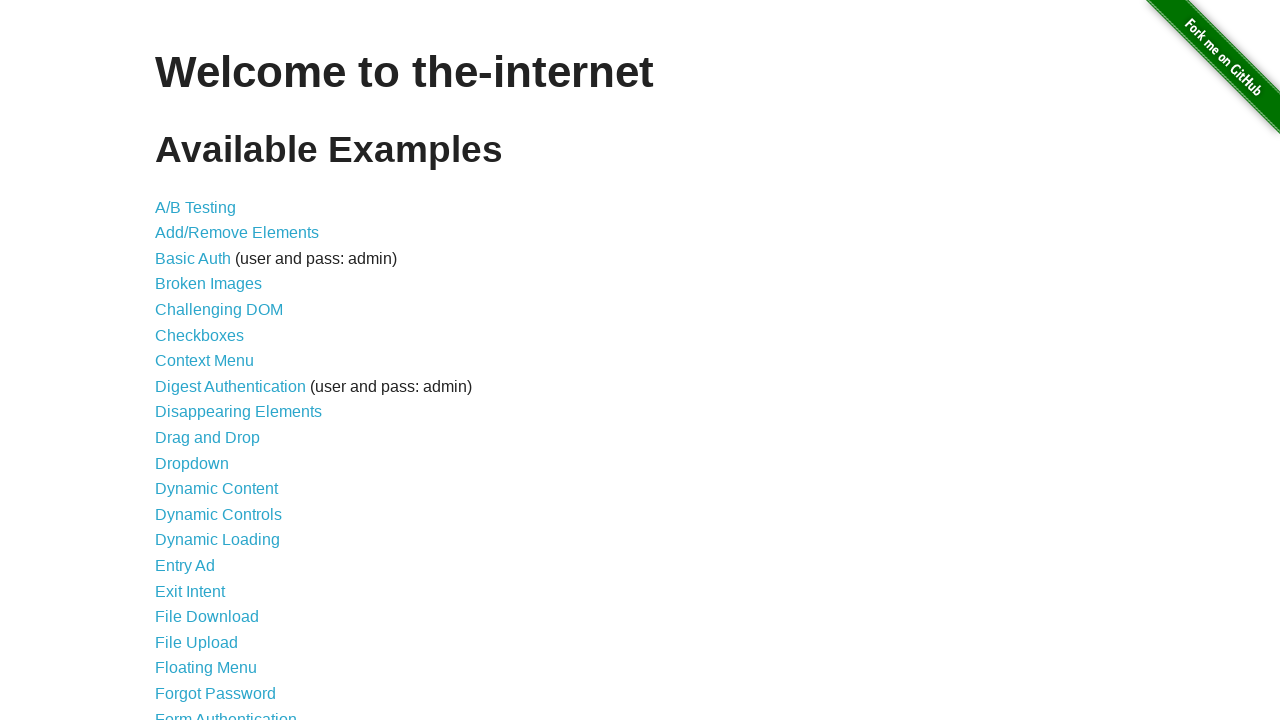

Retrieved all navigation links from the page
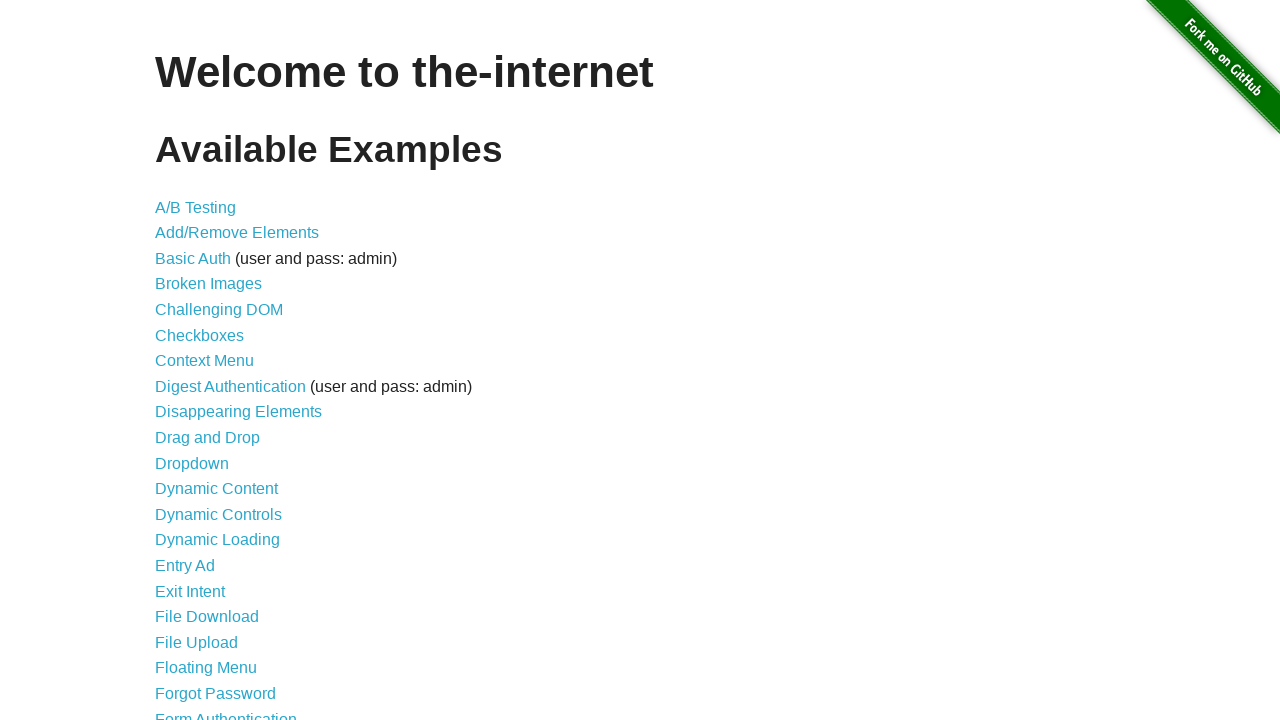

Verified that 44 navigation links are present on the page
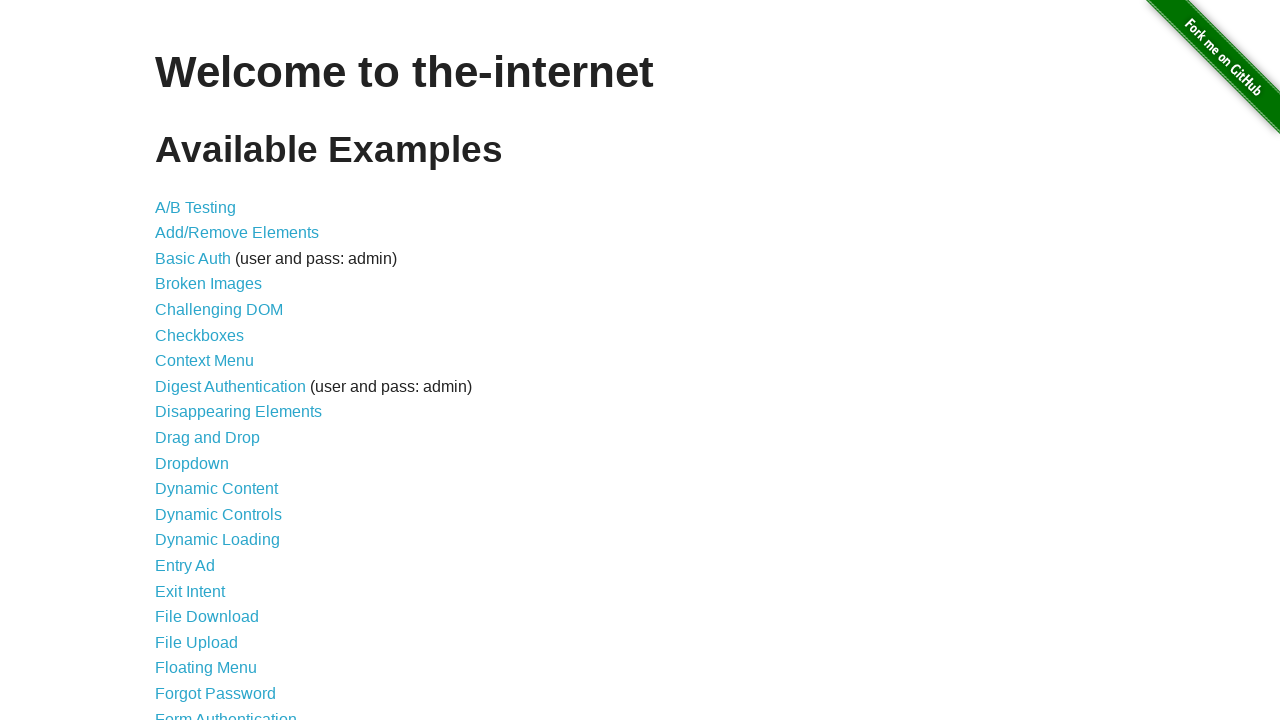

Clicked navigation link: 'A/B Testing' at (196, 207) on li a >> nth=0
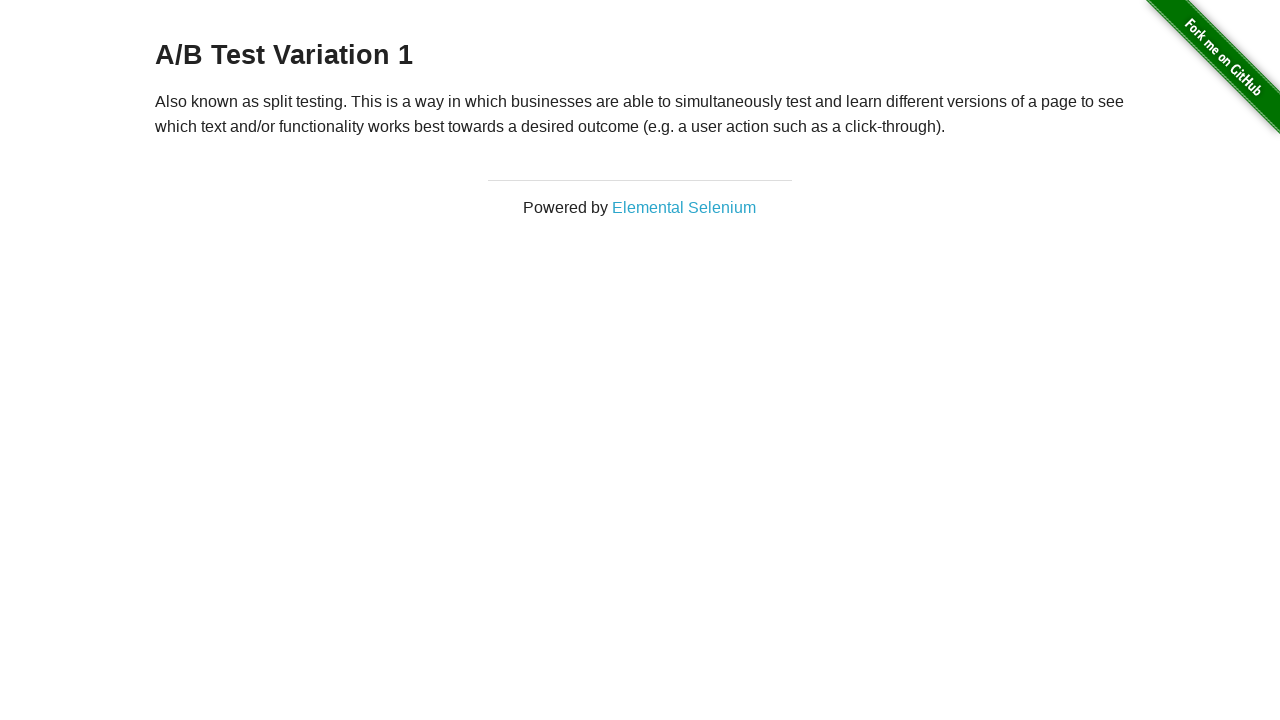

Navigated back to the previous page
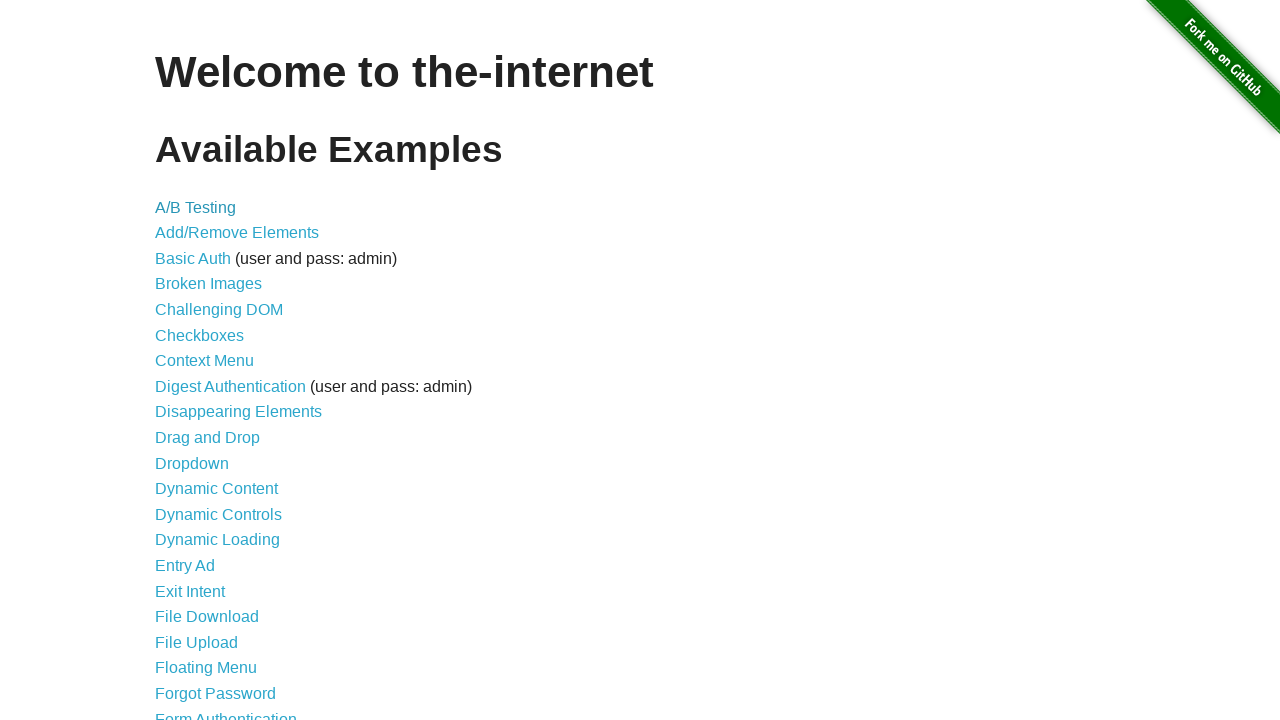

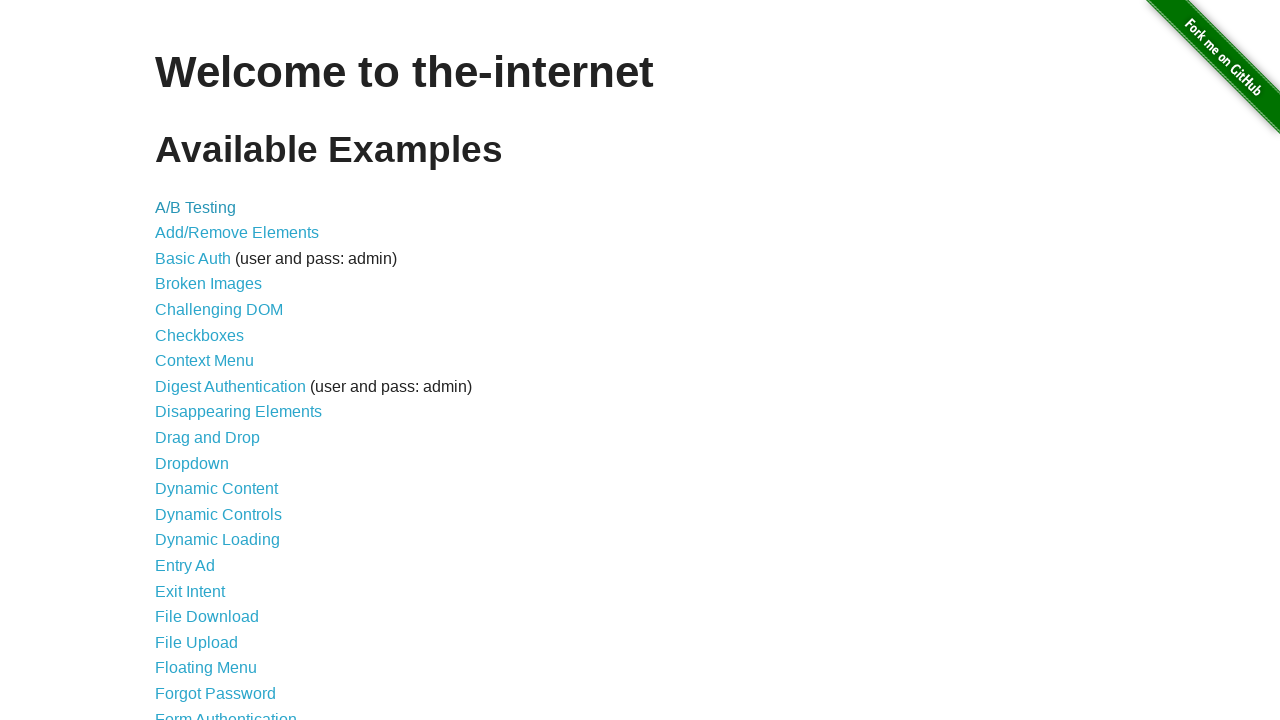